Clicks a link identified by its text content and verifies the alert message

Starting URL: https://igorsmasc.github.io/botoes_atividade_selenium/

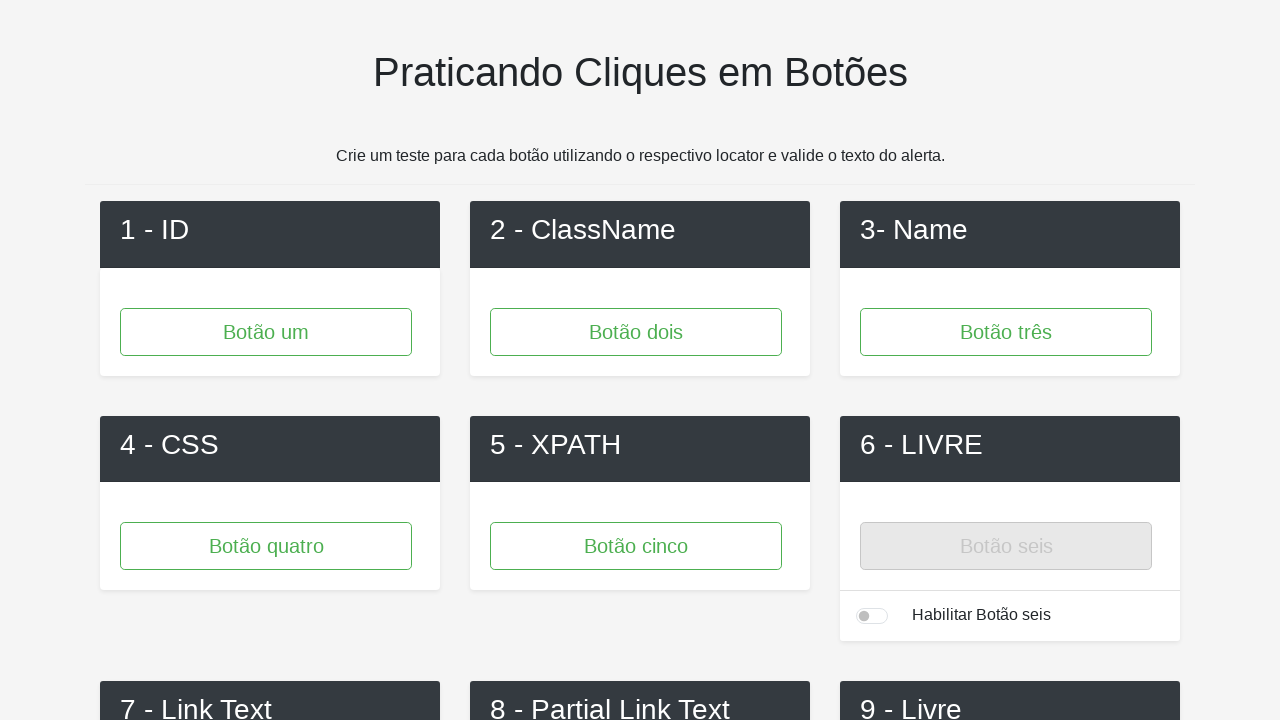

Navigated to the test page
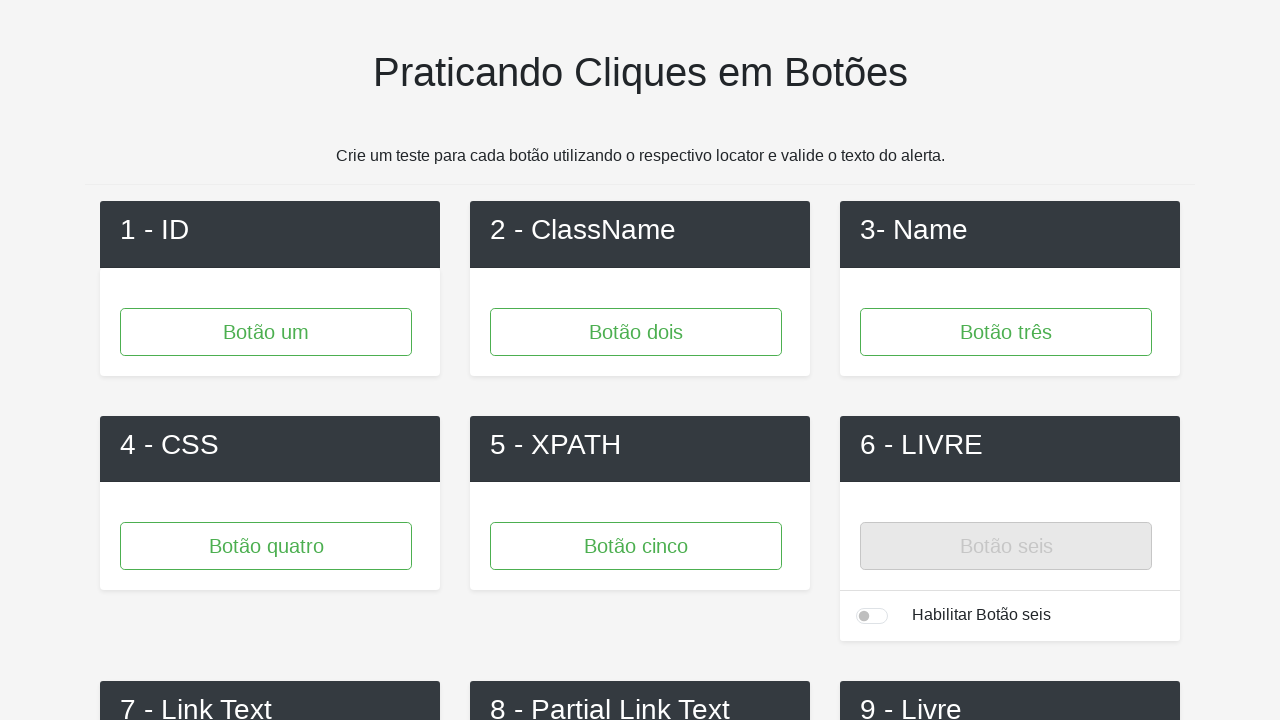

Clicked link identified by text 'Link 1' at (270, 361) on text=Link 1
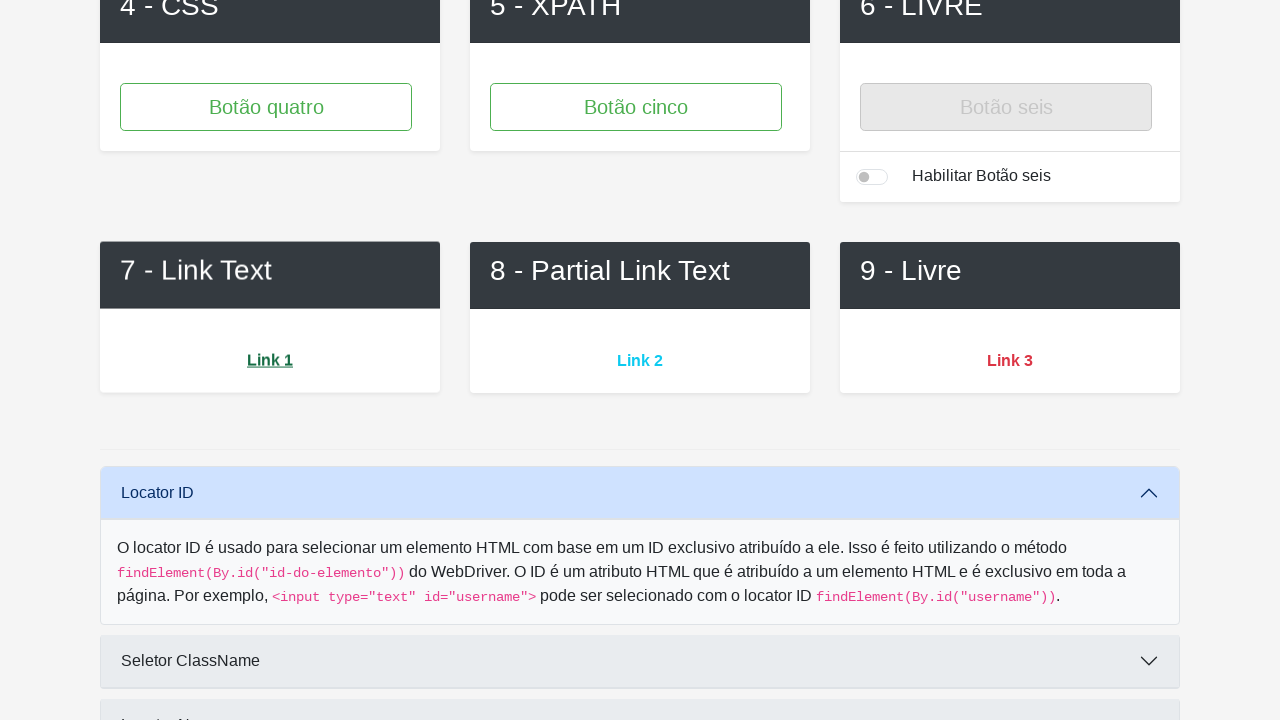

Alert dialog accepted and dismissed
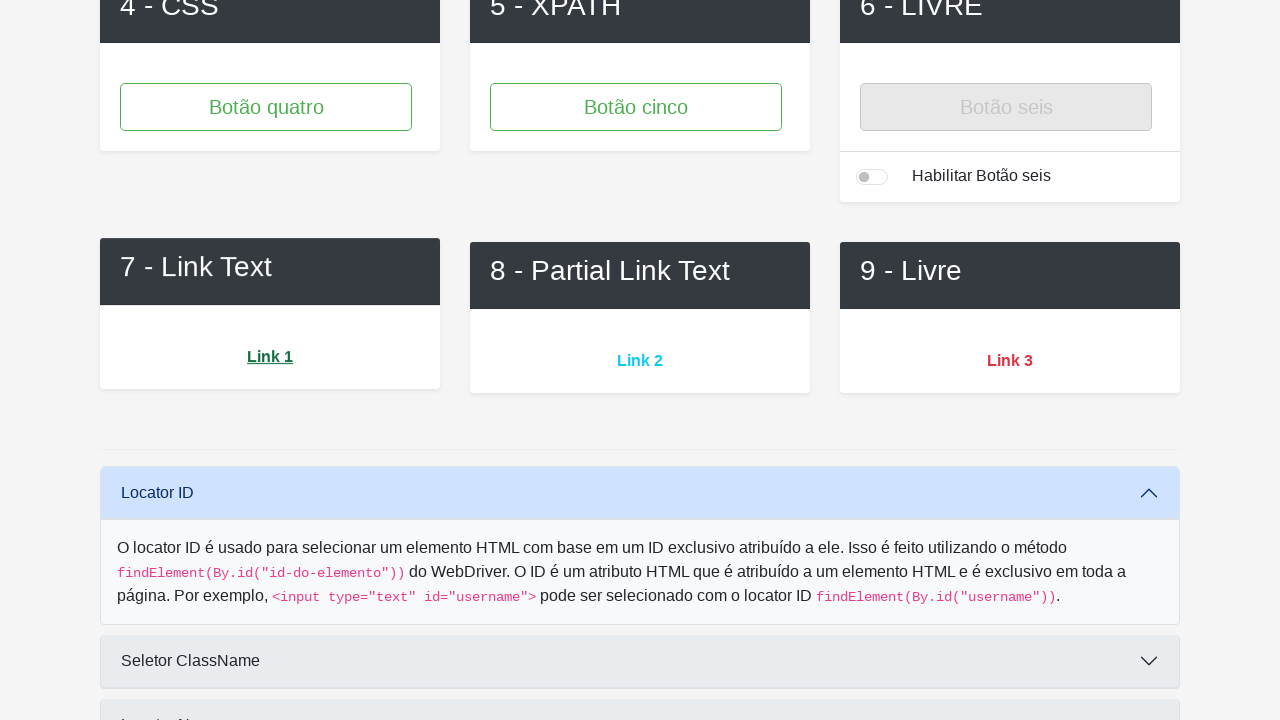

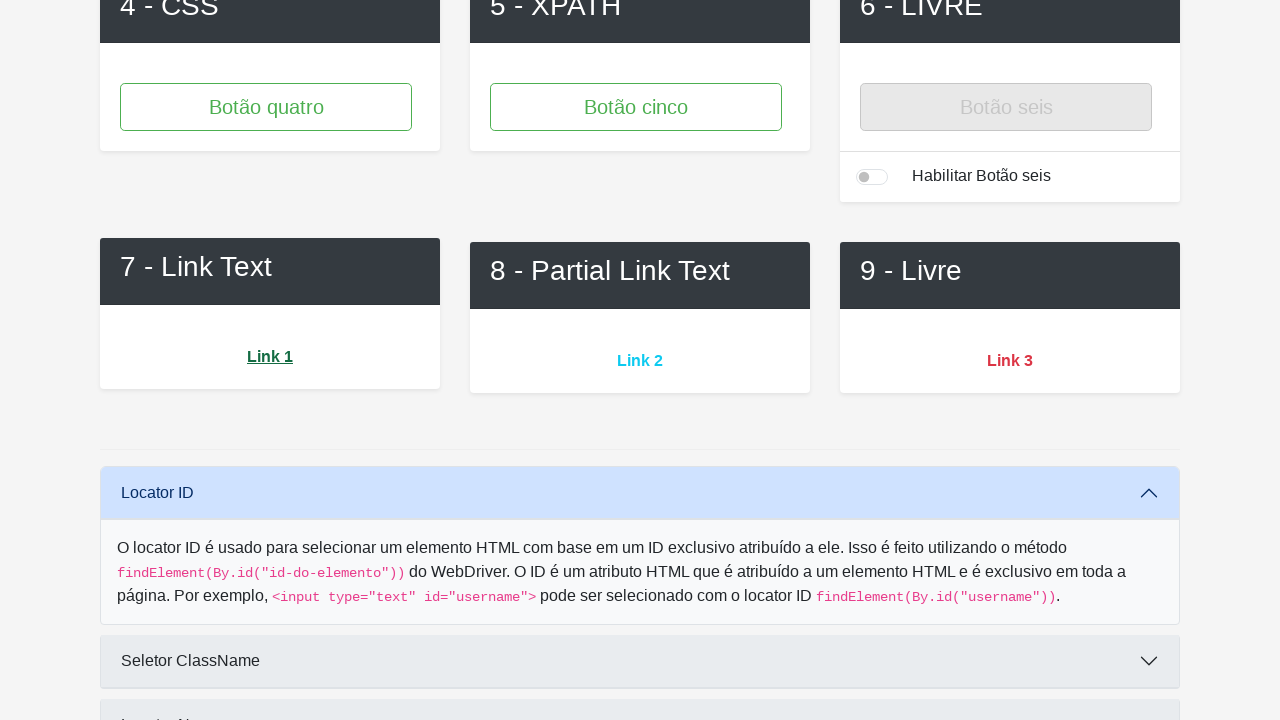